Waits for price to reach $100, then solves a mathematical challenge by calculating the logarithm of a trigonometric expression and submitting the answer

Starting URL: http://suninjuly.github.io/explicit_wait2.html

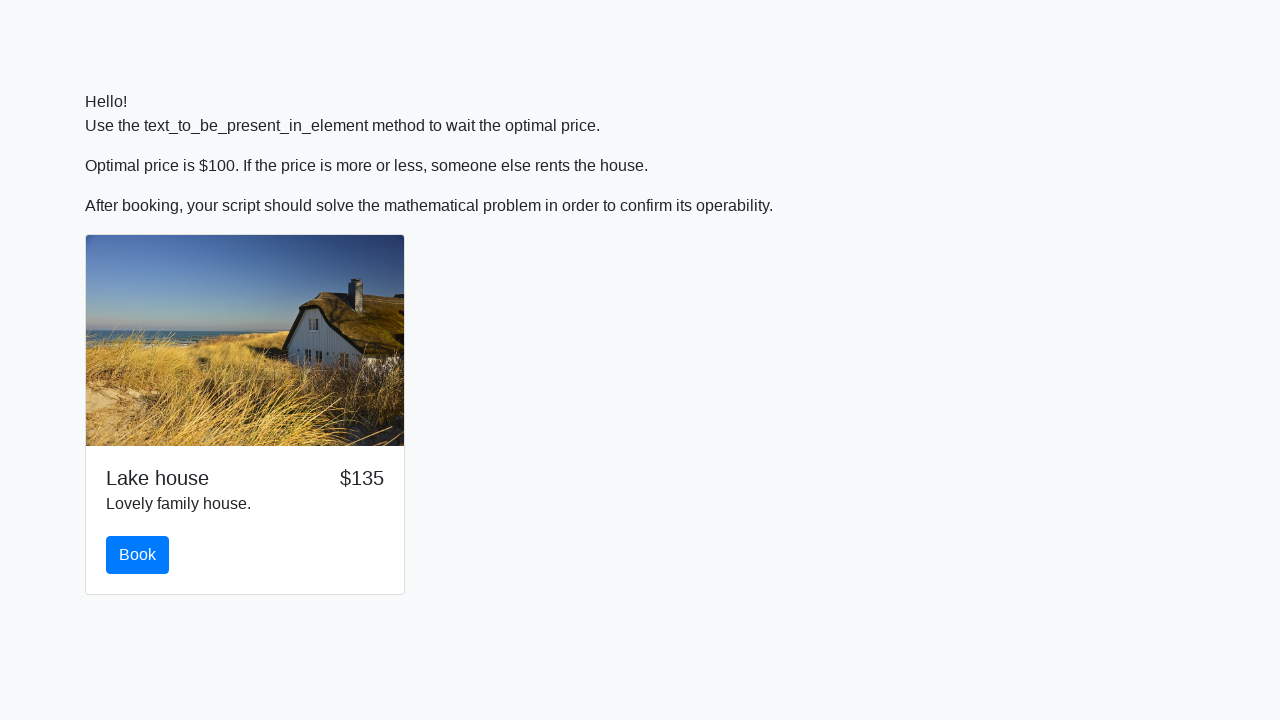

Waited for price to reach $100
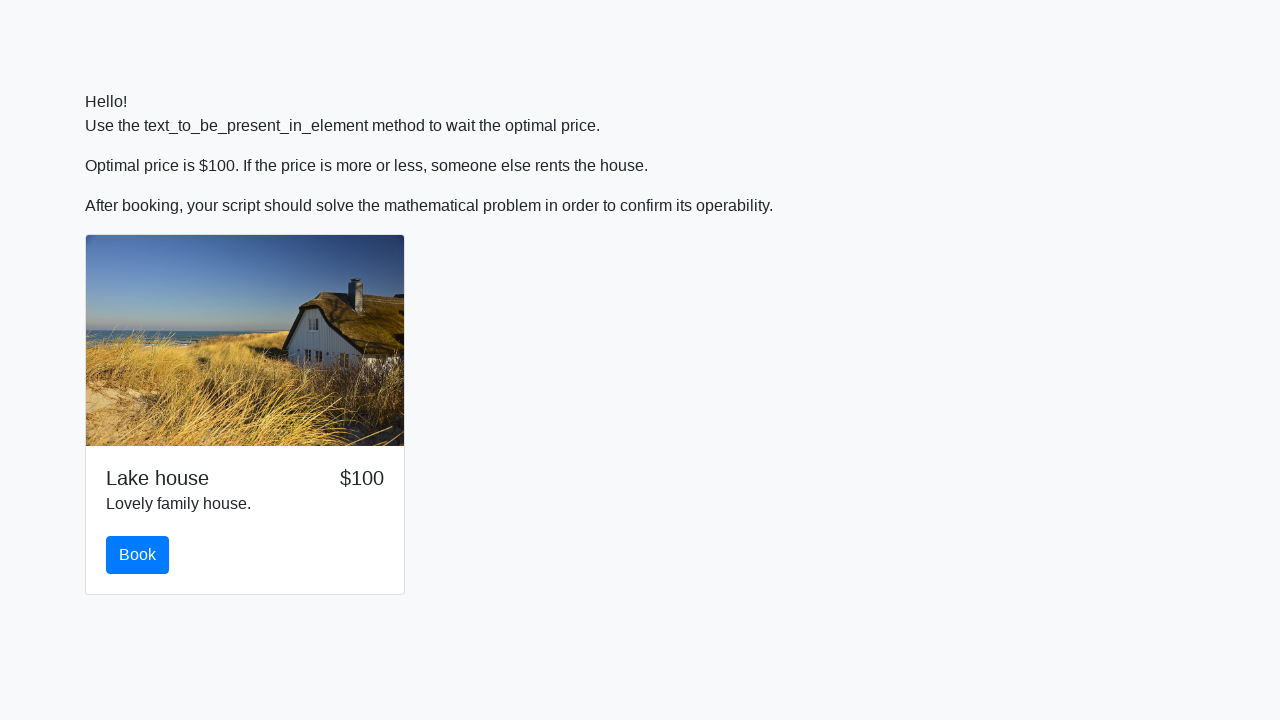

Clicked the book button at (138, 555) on .btn
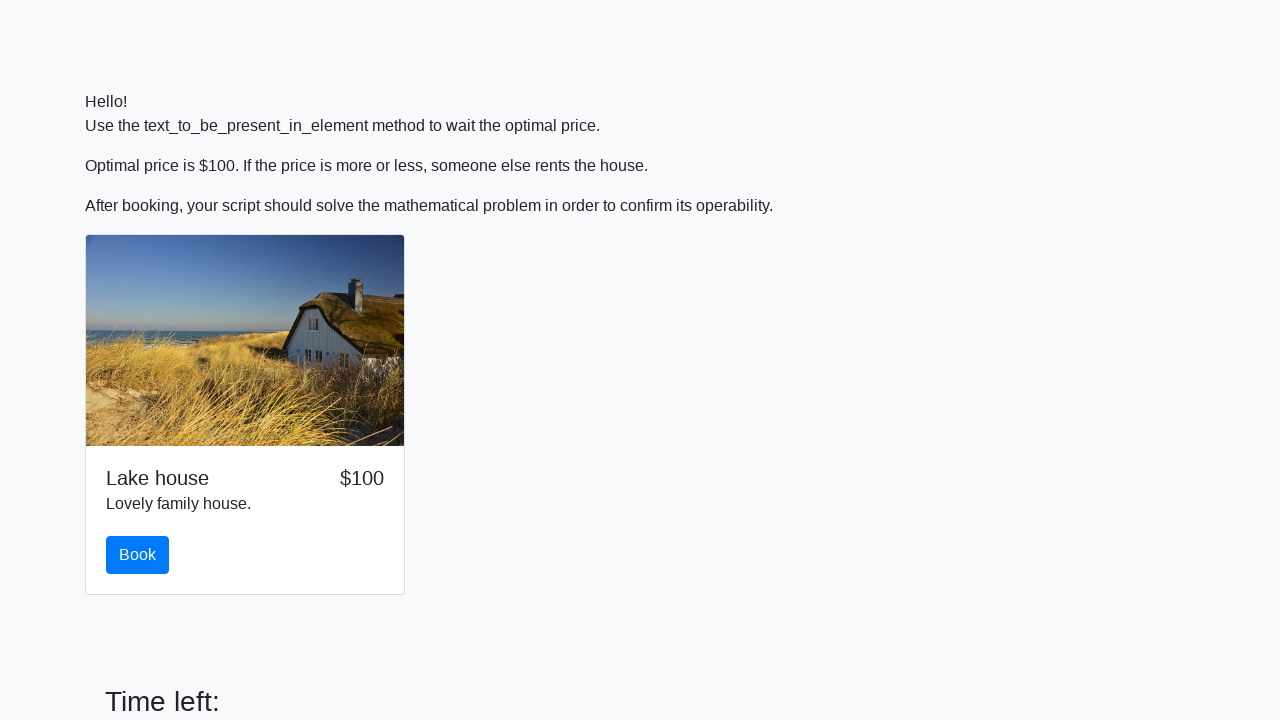

Retrieved treasure value: 361
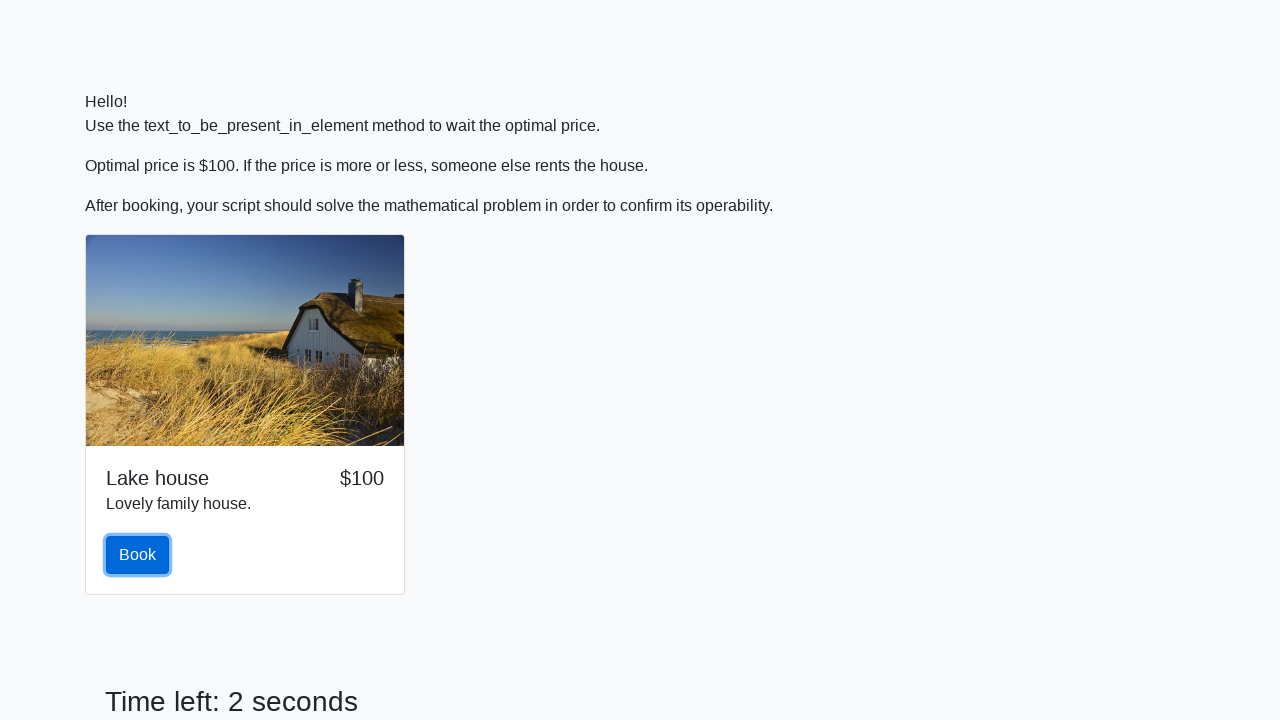

Calculated answer using logarithm of trigonometric expression: 1.2097476932050863
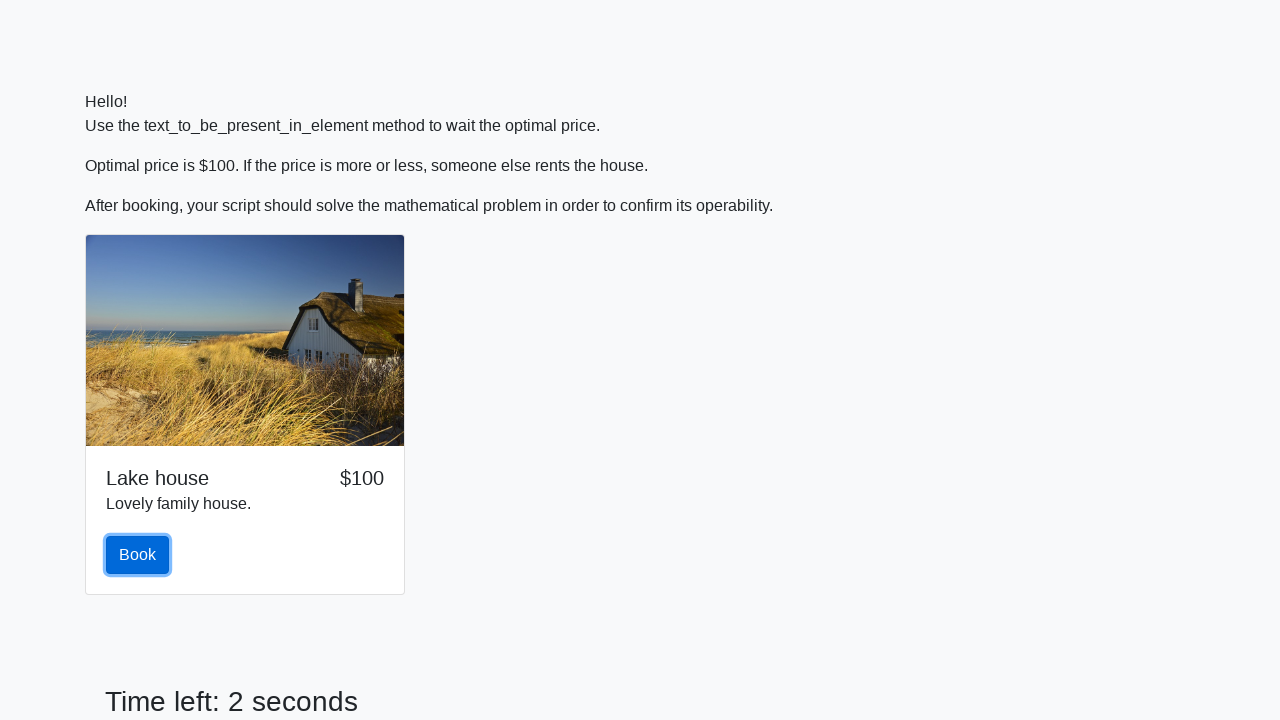

Filled answer field with calculated value: 1.2097476932050863 on #answer
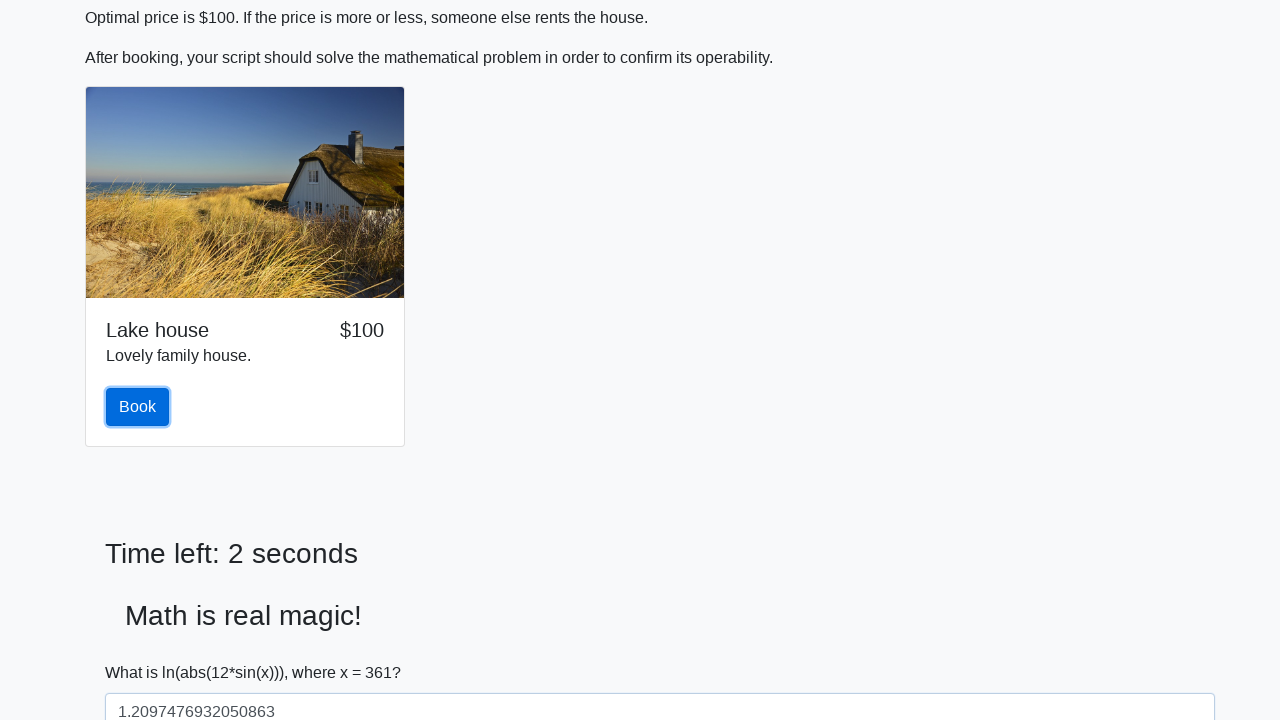

Submitted the mathematical solution at (143, 651) on #solve
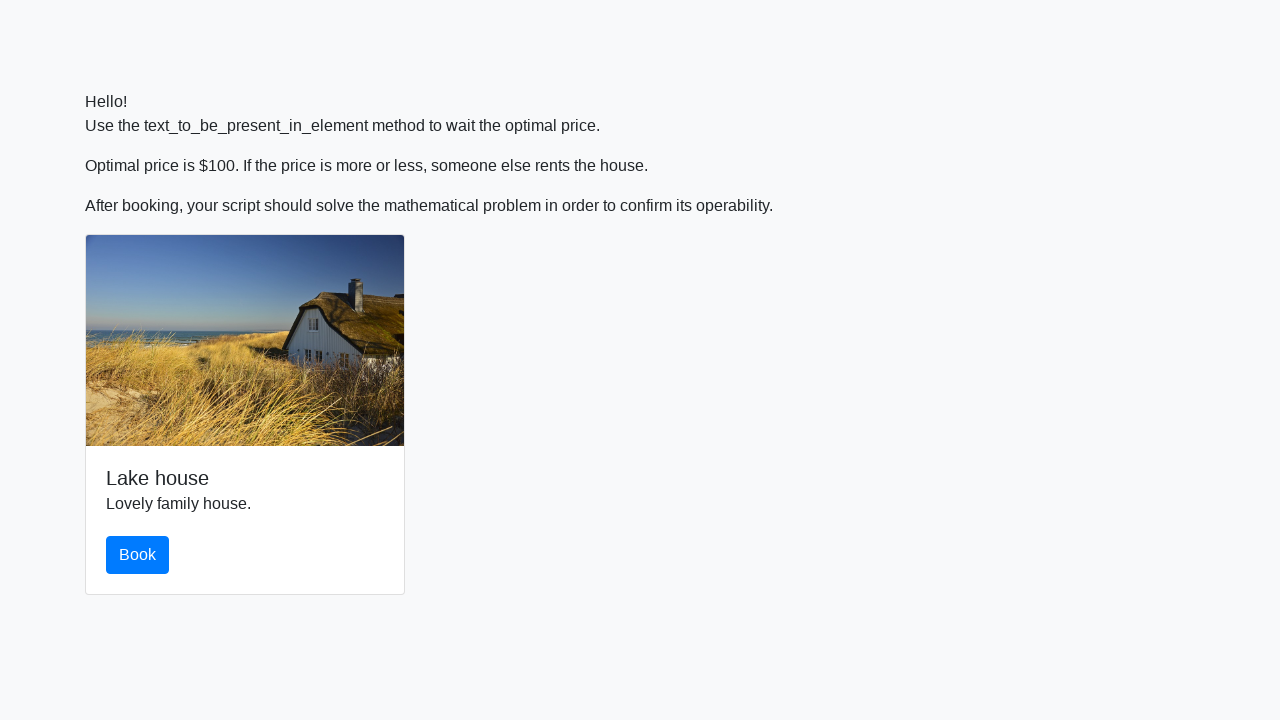

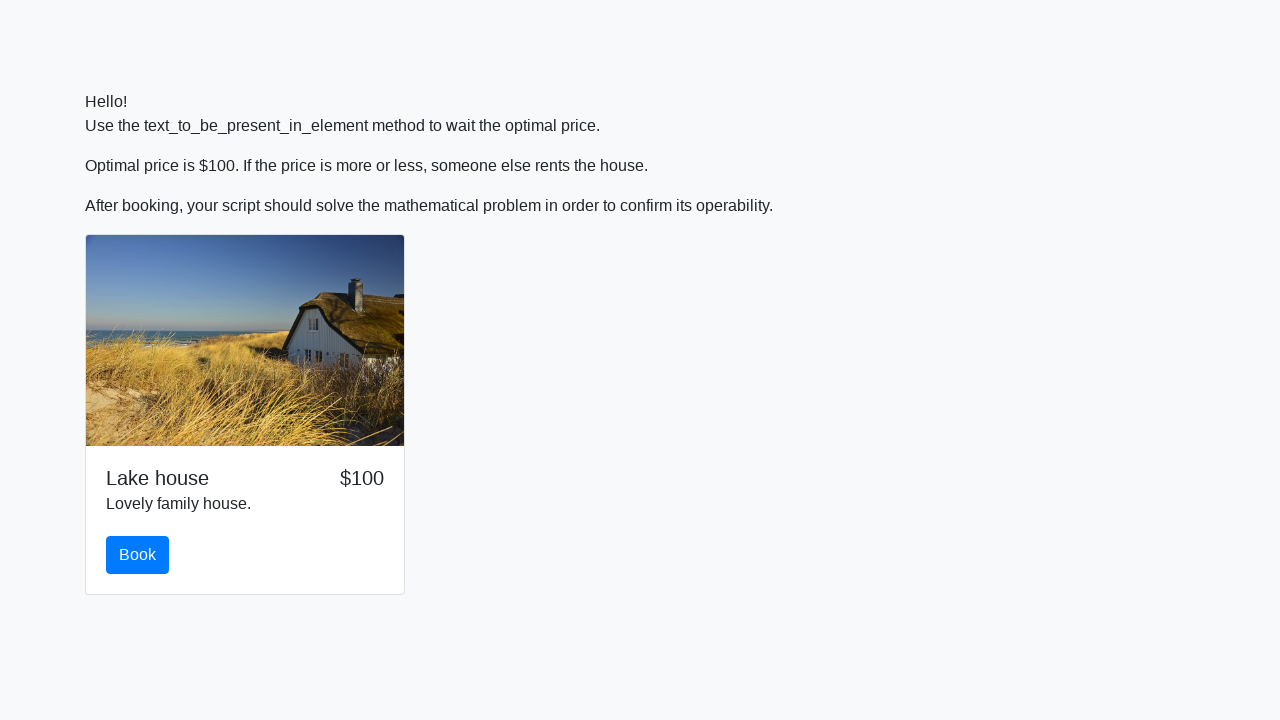